Tests registration form with mismatched password confirmation to verify password confirmation validation

Starting URL: https://alada.vn/tai-khoan/dang-ky.html

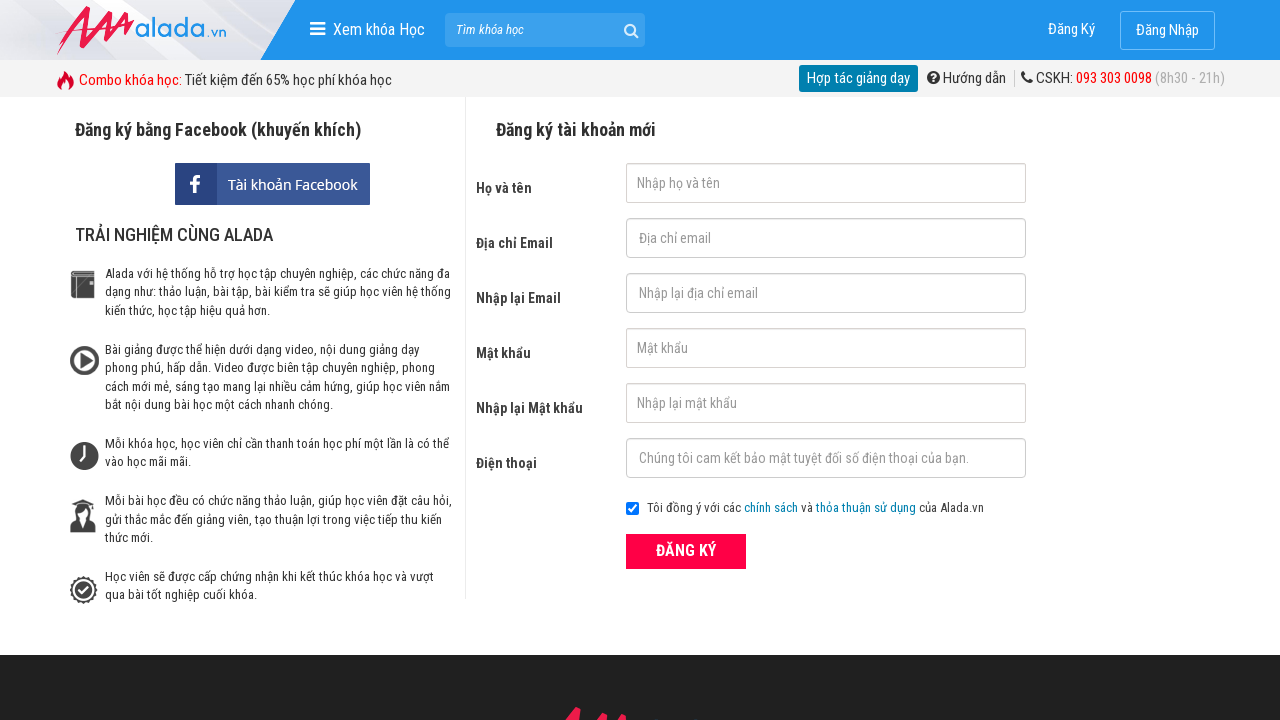

Filled first name field with 'Omachi' on #txtFirstname
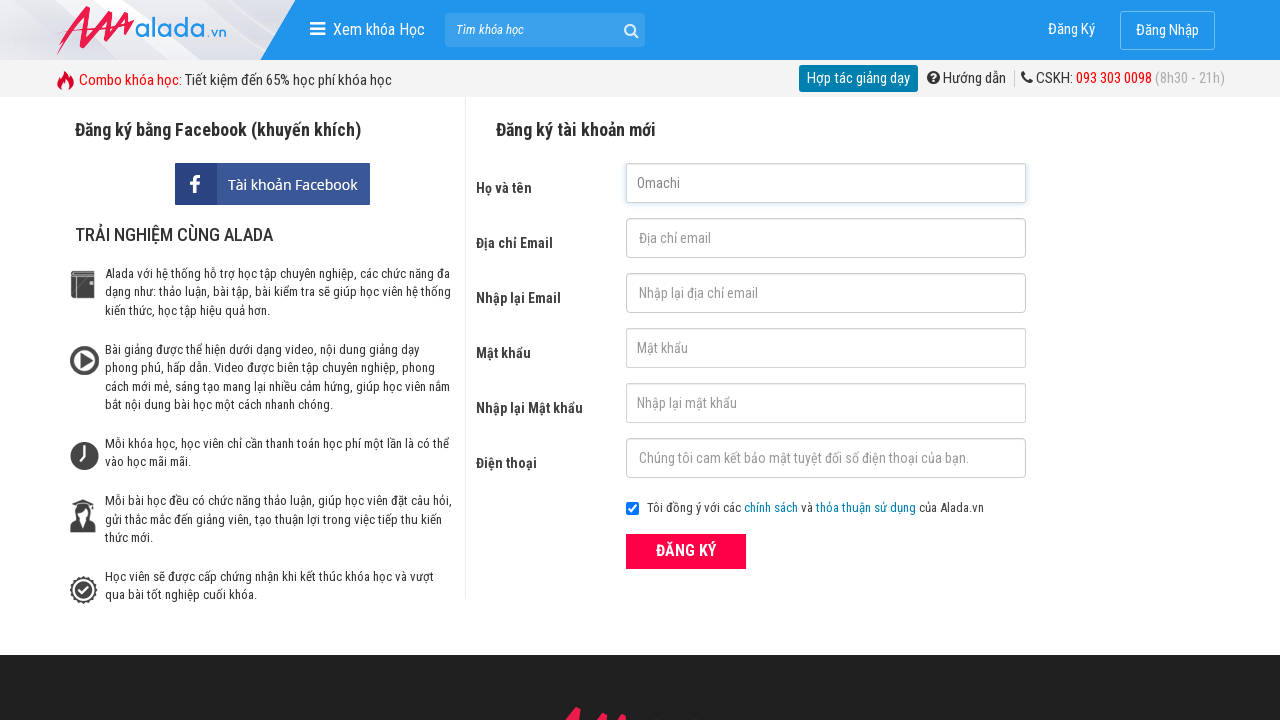

Filled email field with 'Omachi@gmail.com' on #txtEmail
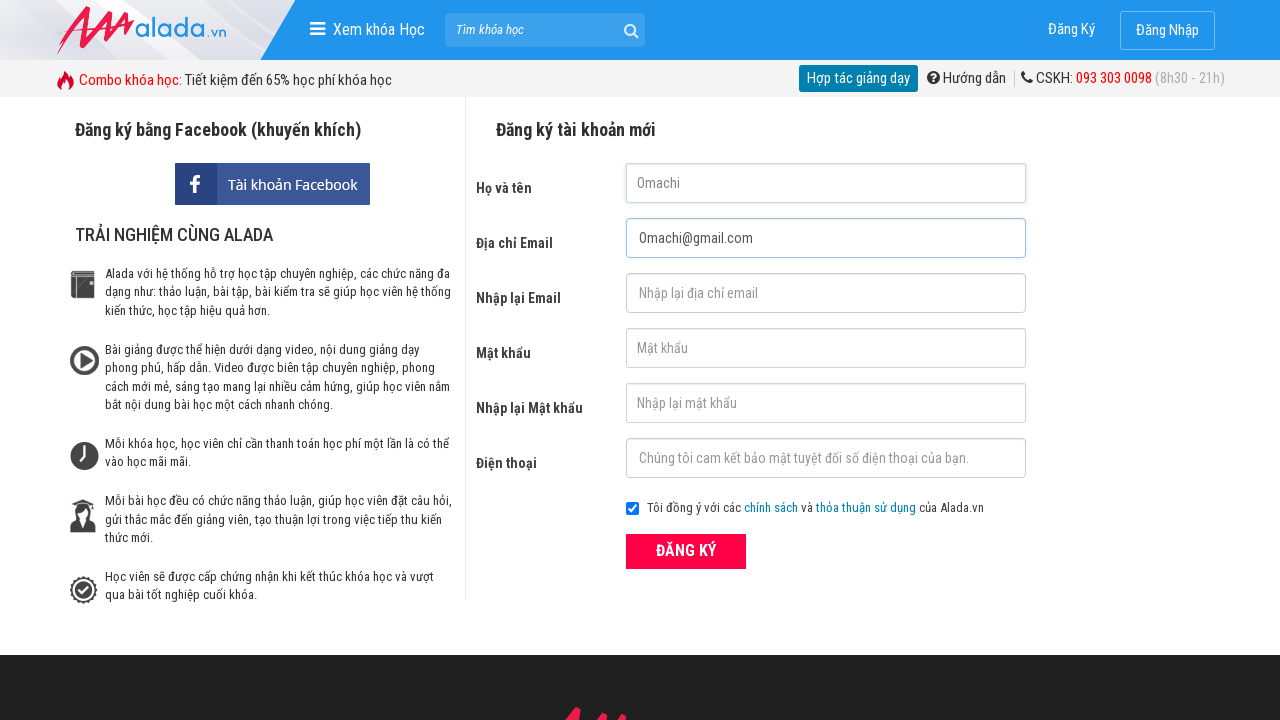

Filled confirm email field with 'Omachi@gmail.com' on #txtCEmail
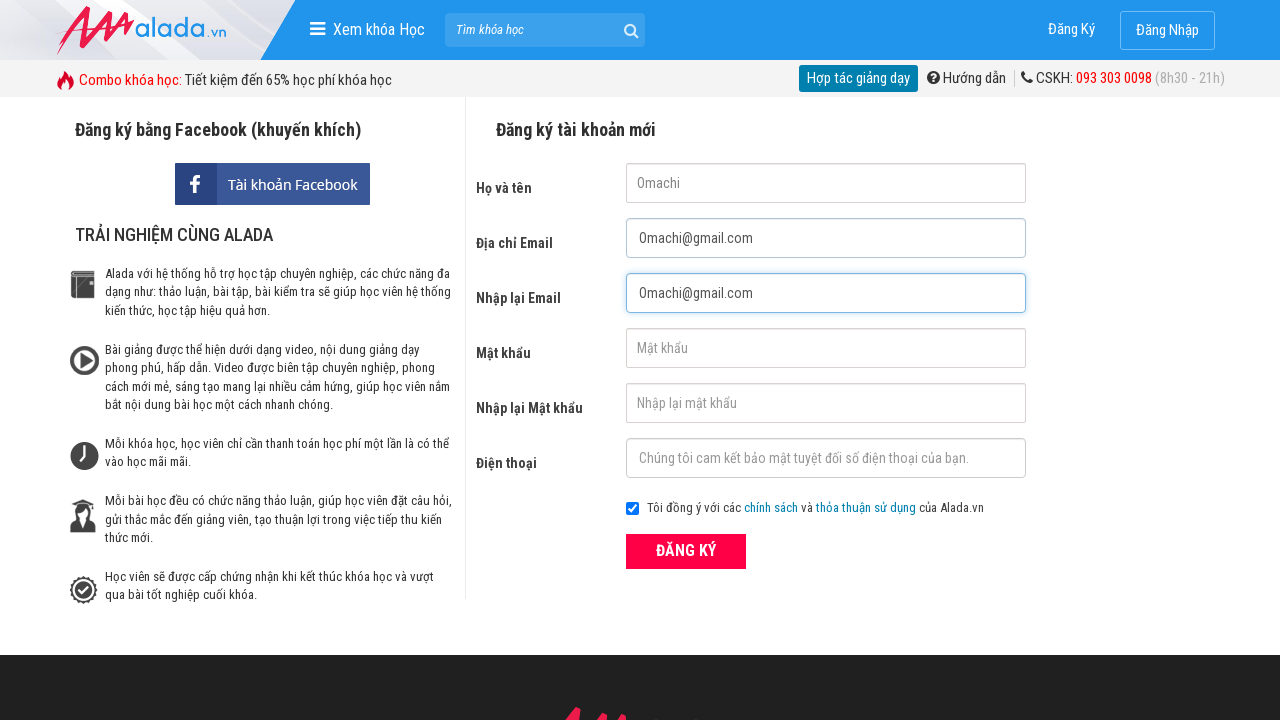

Filled password field with '123456' on #txtPassword
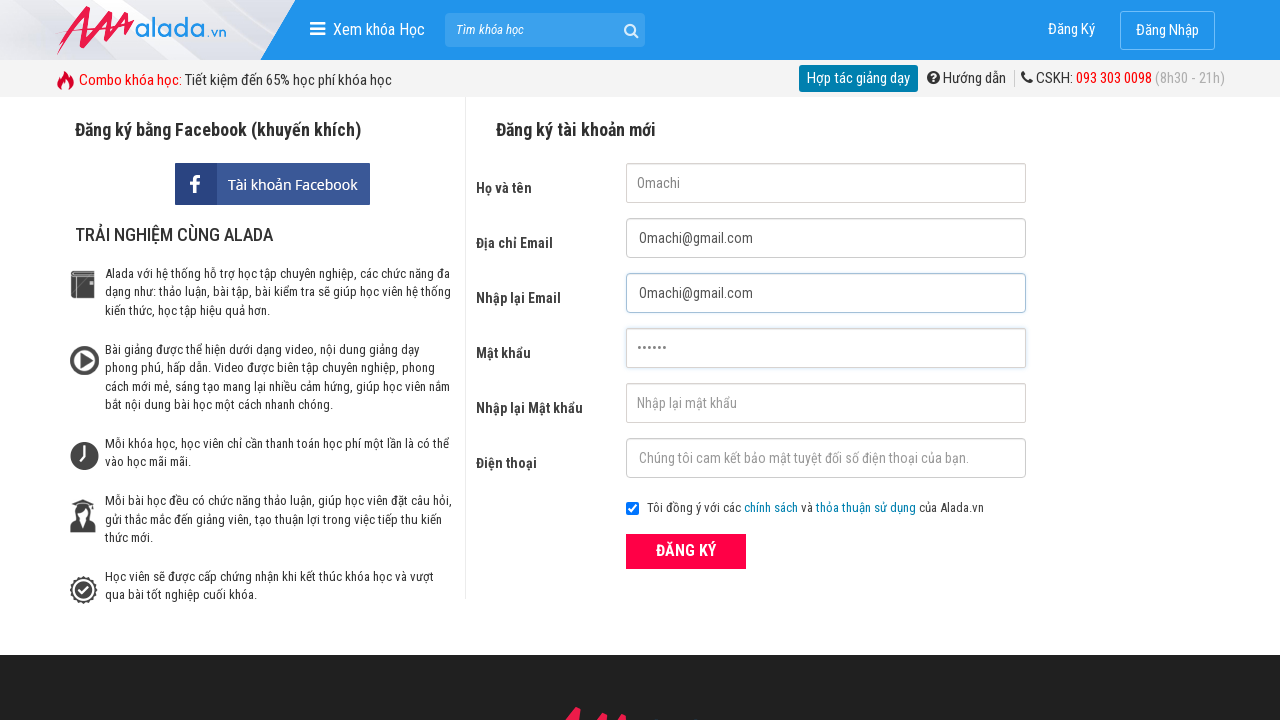

Filled confirm password field with mismatched password '123' on #txtCPassword
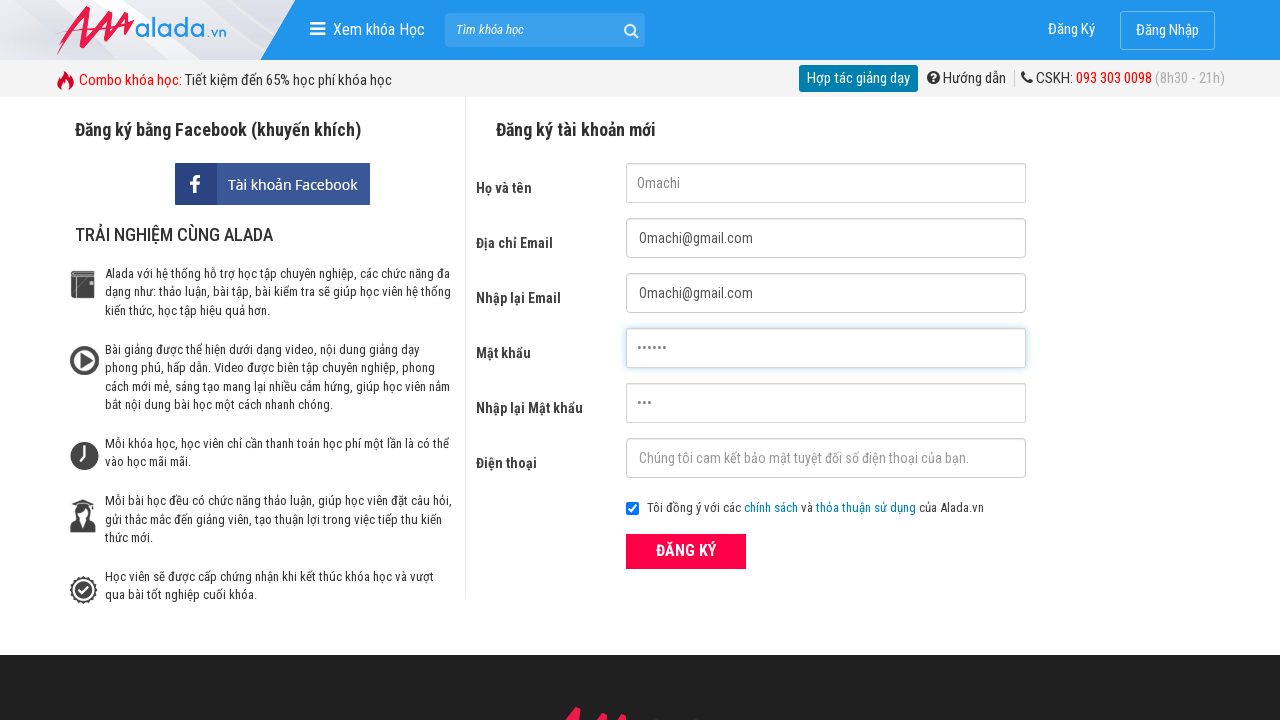

Filled phone field with '0987654321' on #txtPhone
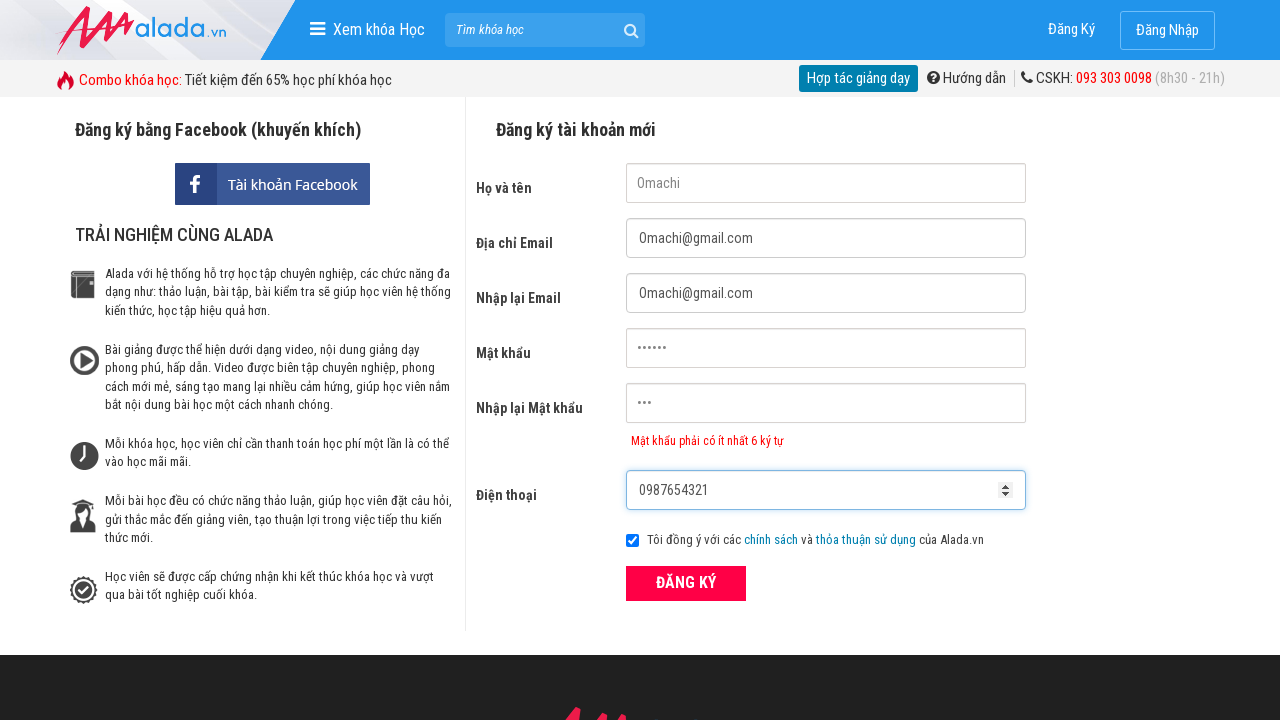

Clicked registration submit button at (686, 583) on xpath=//form[@id='frmLogin']//button
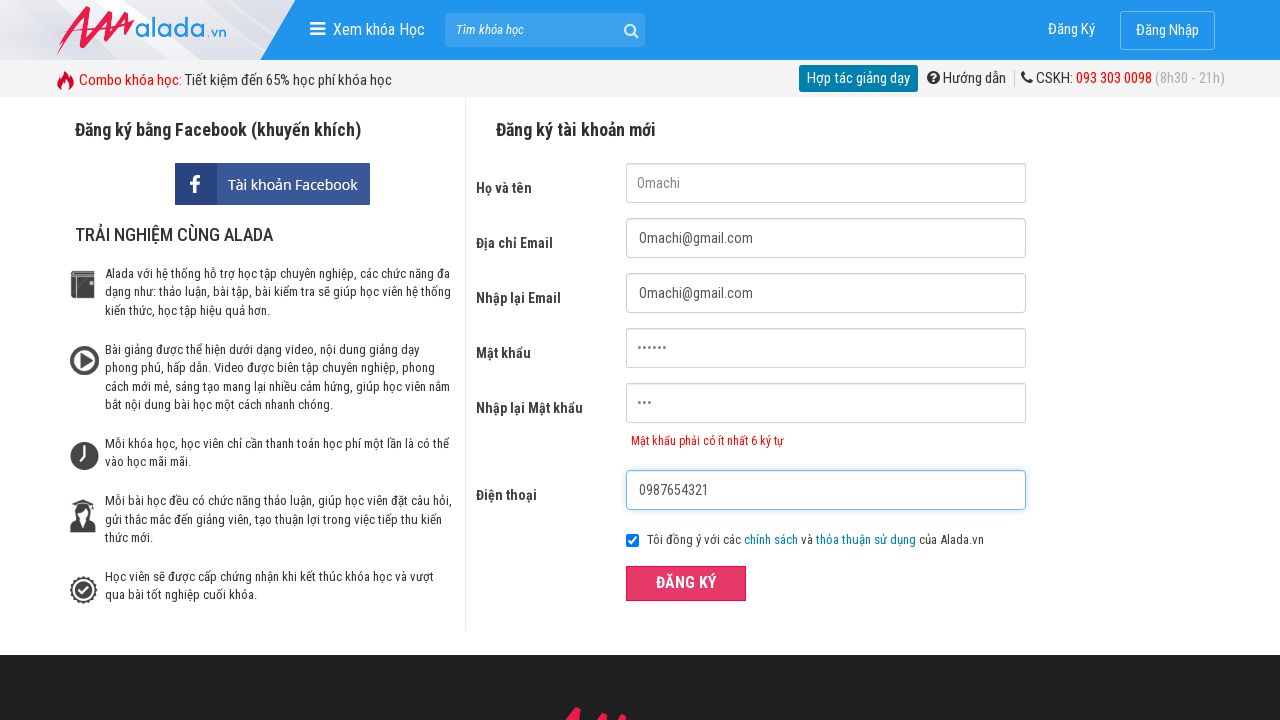

Confirmed password confirmation error message is displayed
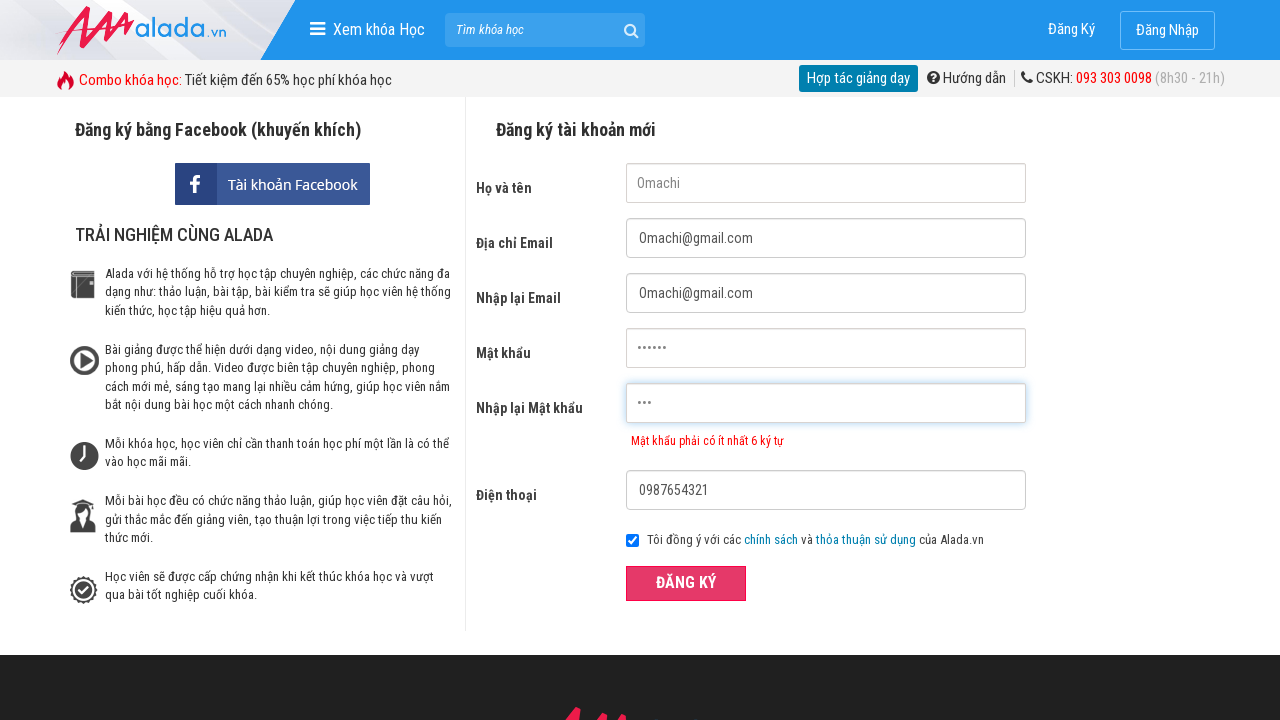

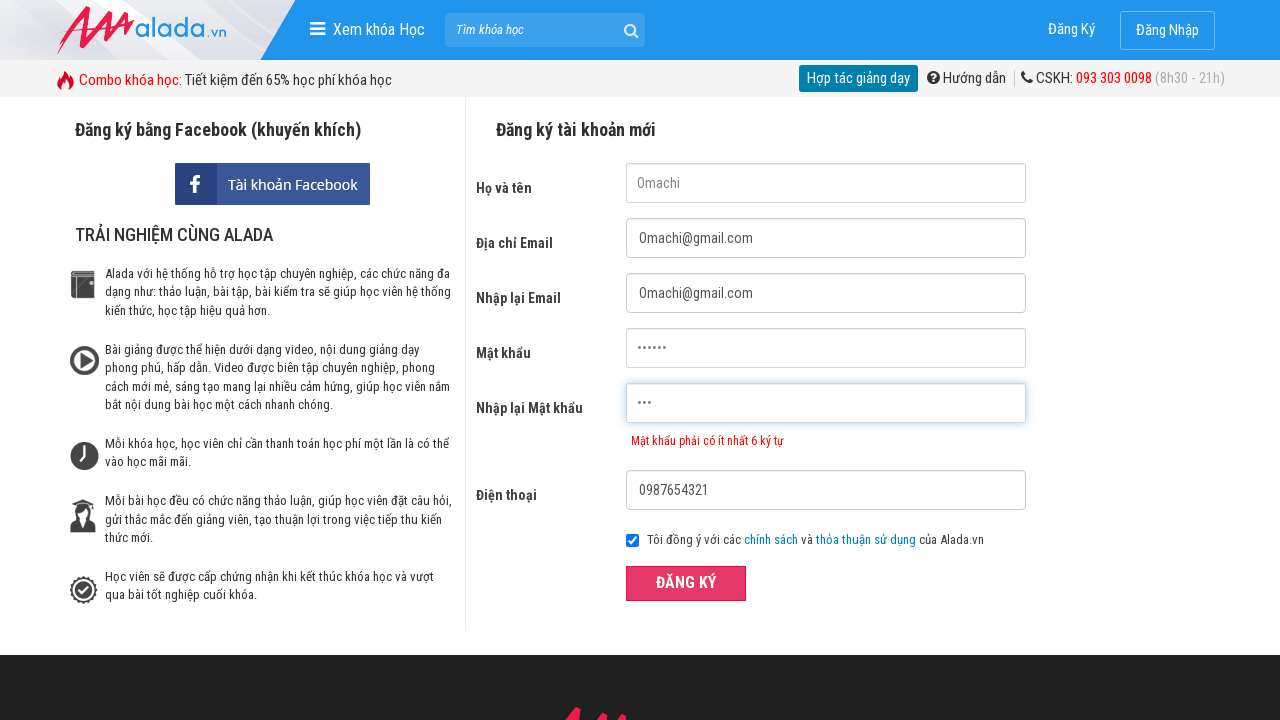